Tests multi-select listbox functionality by selecting multiple options and then deselecting them using different methods (index, value, and visible text)

Starting URL: https://techcanvass.com/Examples/multi-select.html

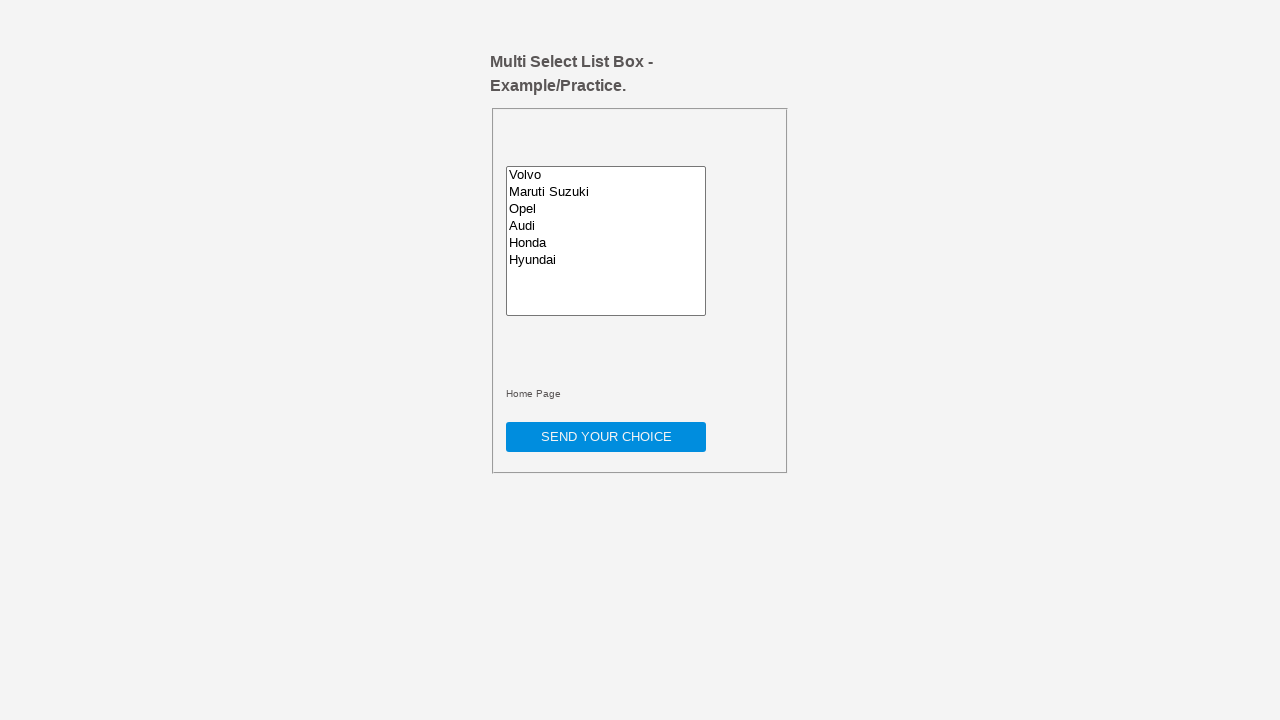

Located multi-select listbox element
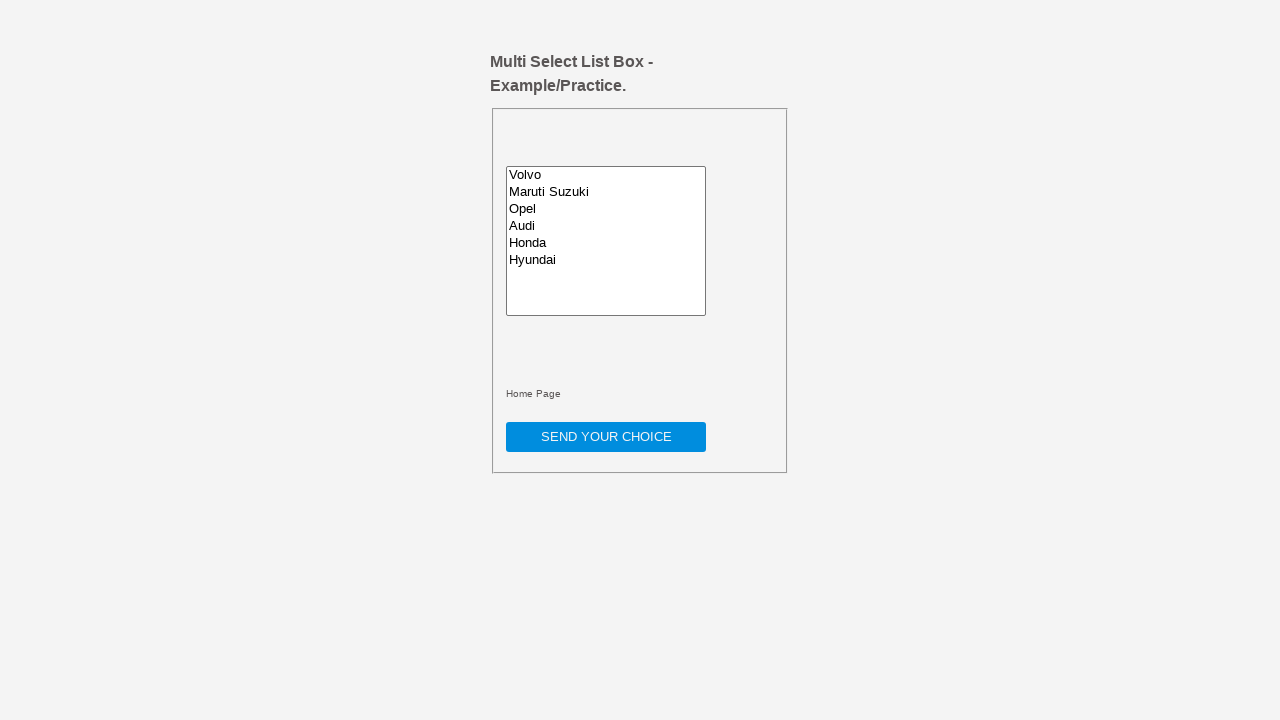

Selected option at index 0 on #multiselect
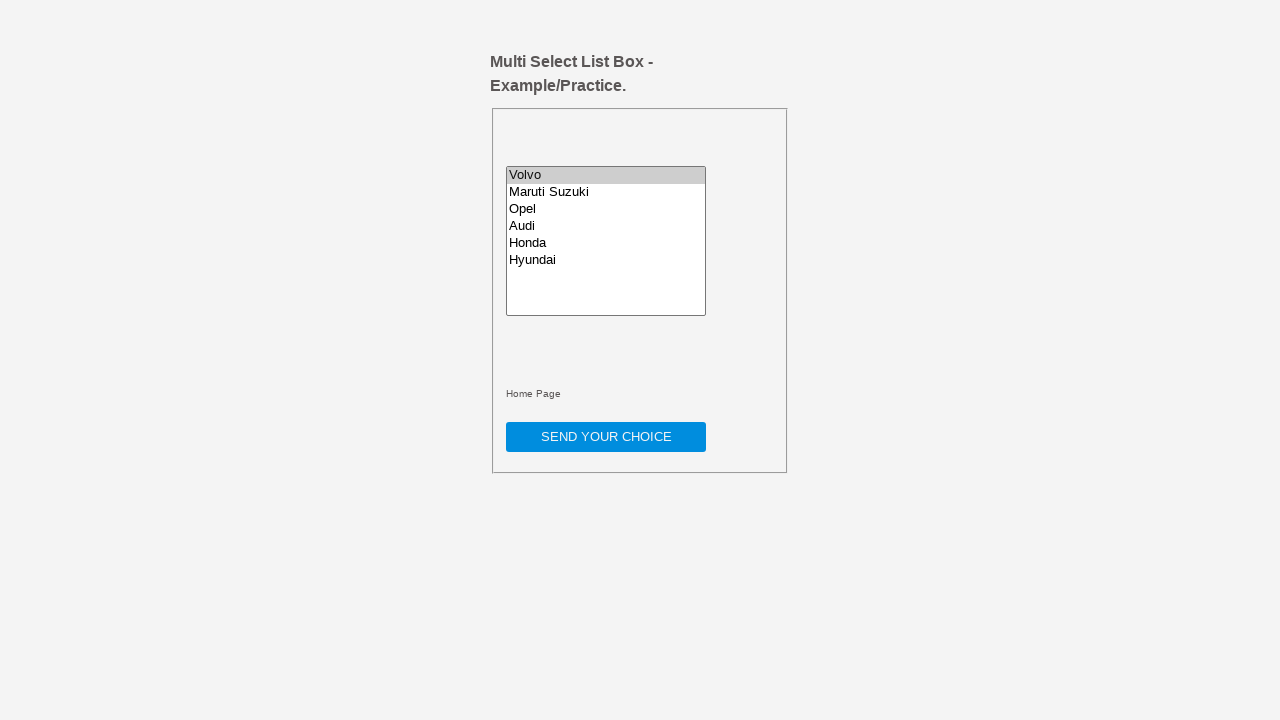

Selected option at index 1 on #multiselect
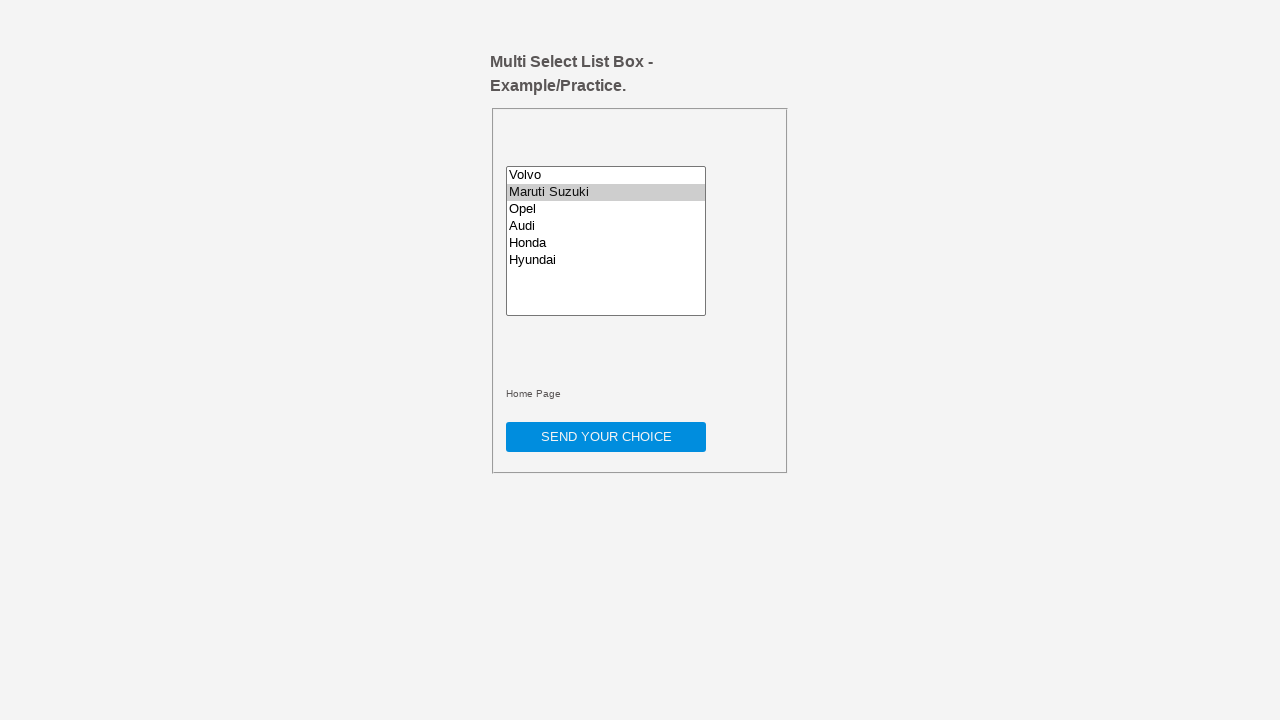

Selected option at index 2 on #multiselect
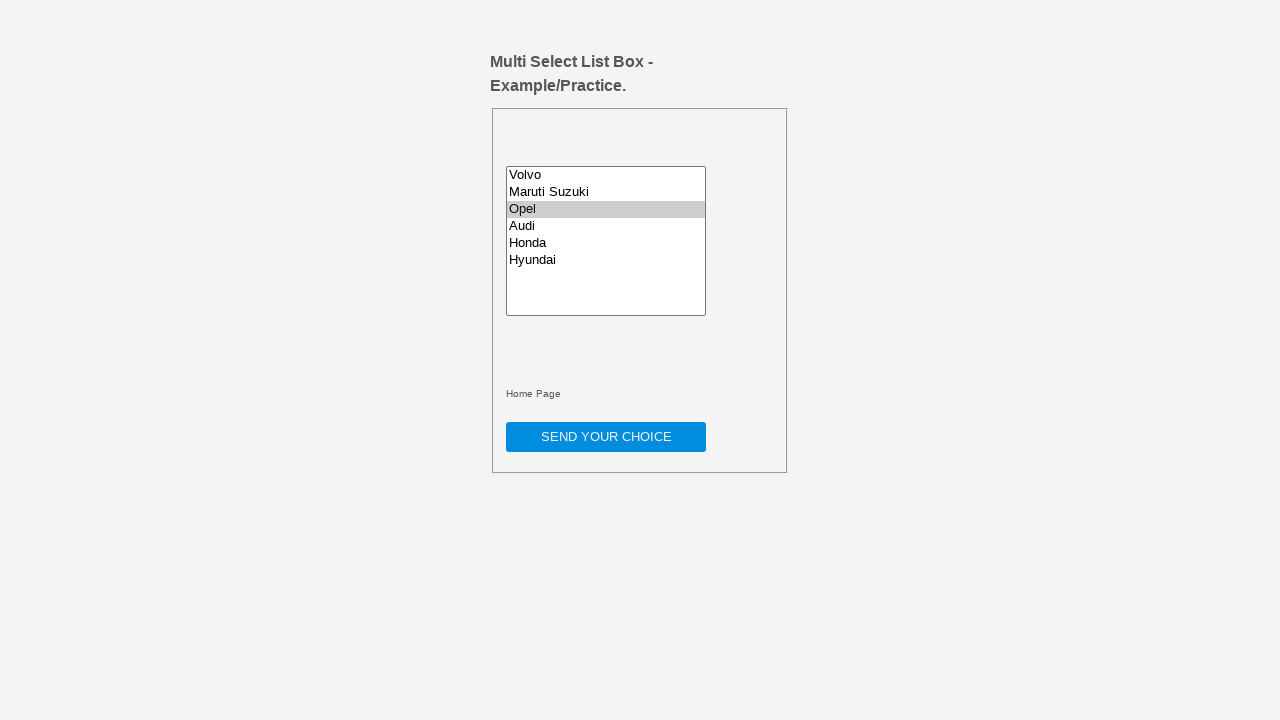

Selected option at index 3 on #multiselect
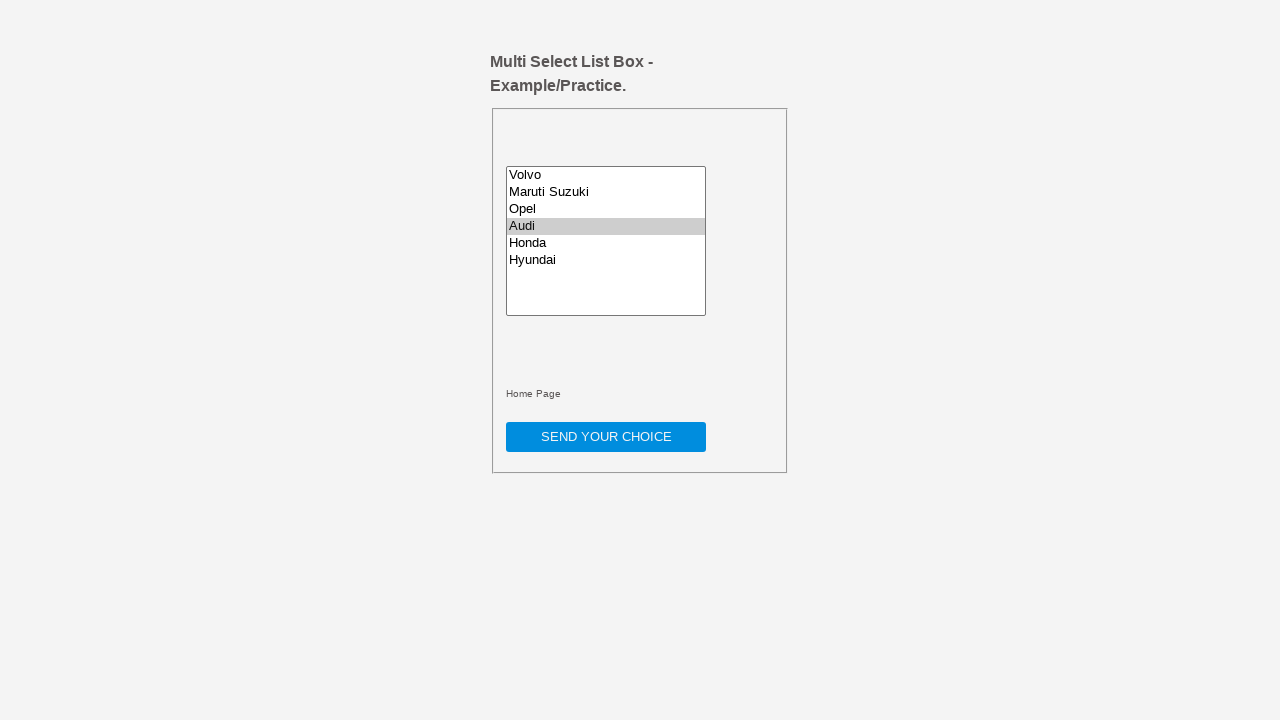

Deselected option at index 2 using JavaScript
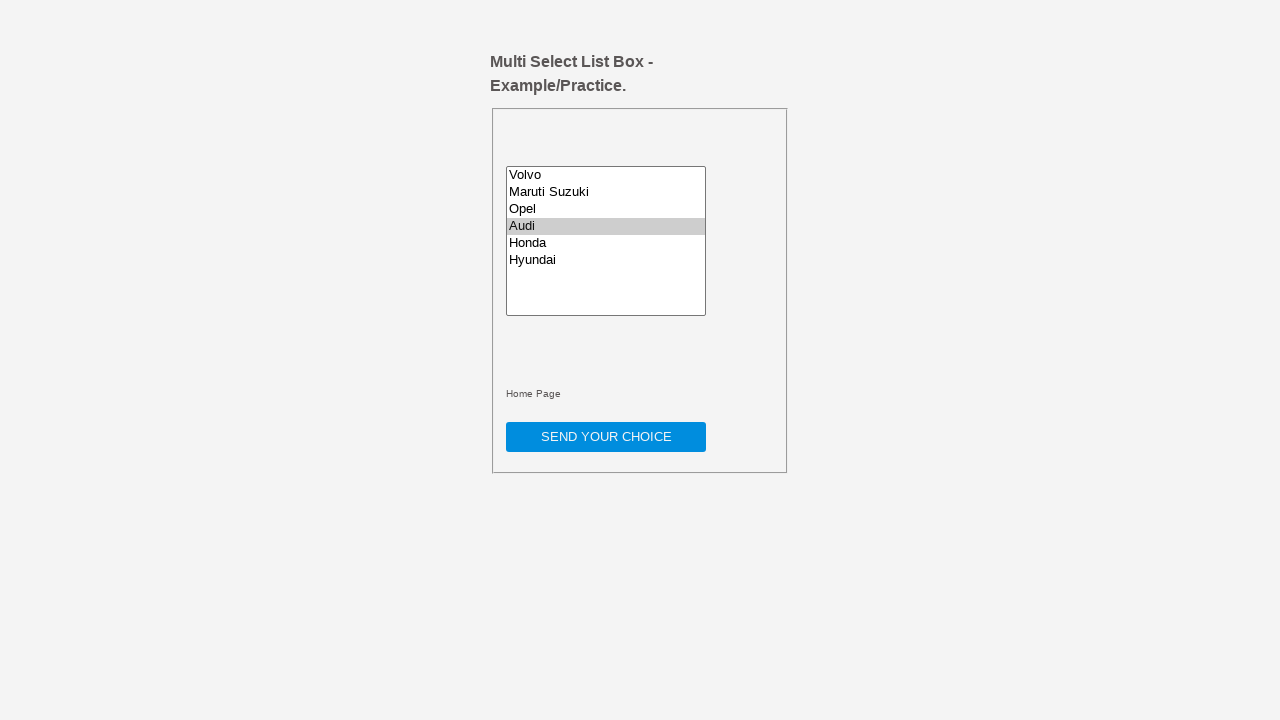

Deselected option with value 'suzuki' using JavaScript
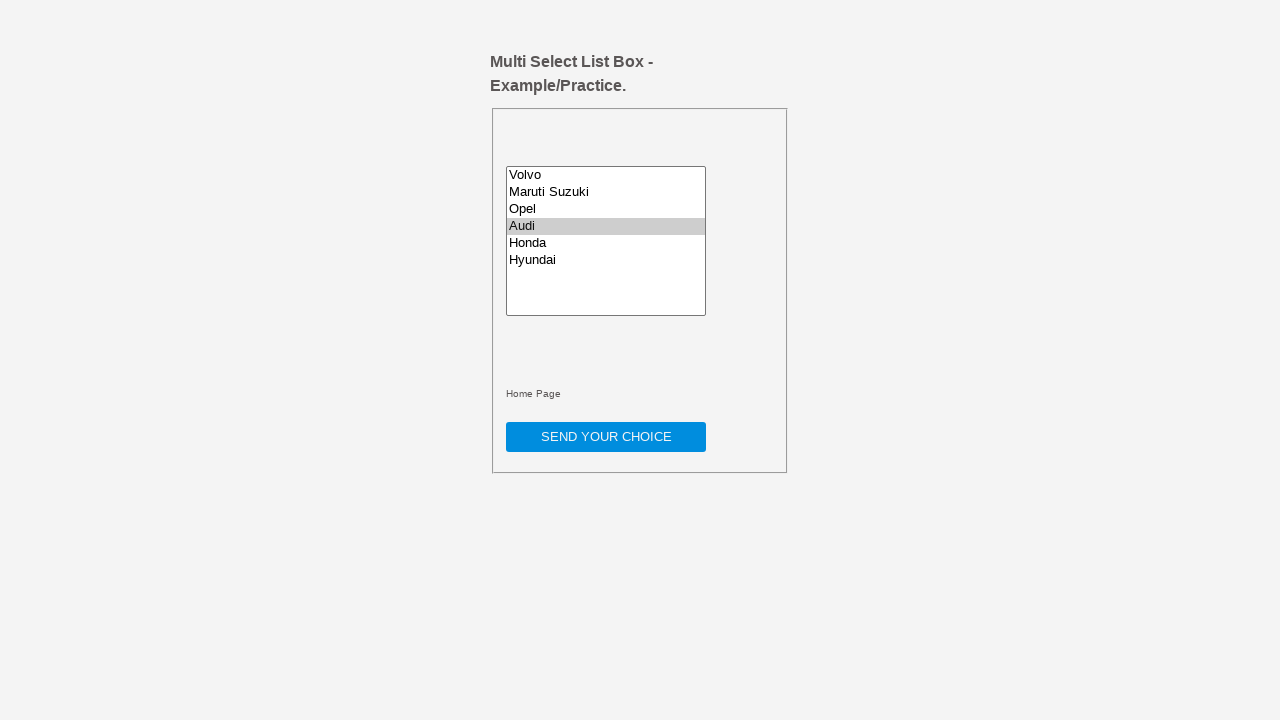

Deselected option with text 'Audi' using JavaScript
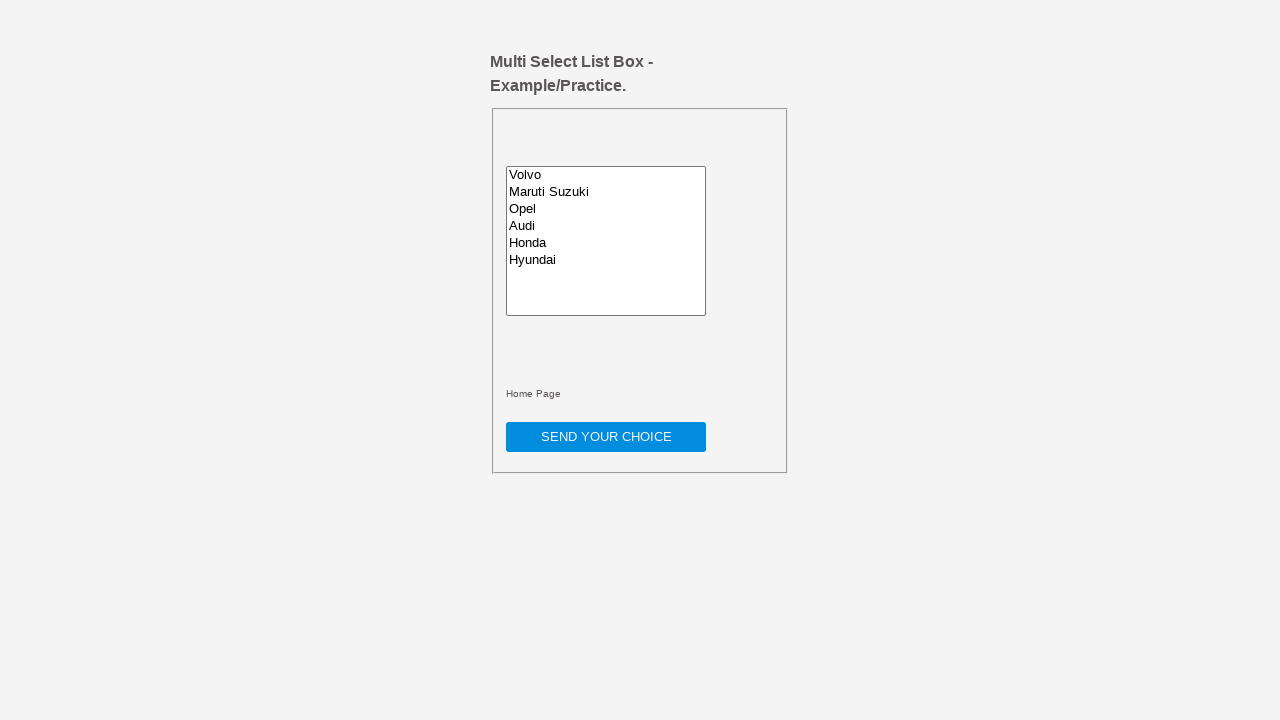

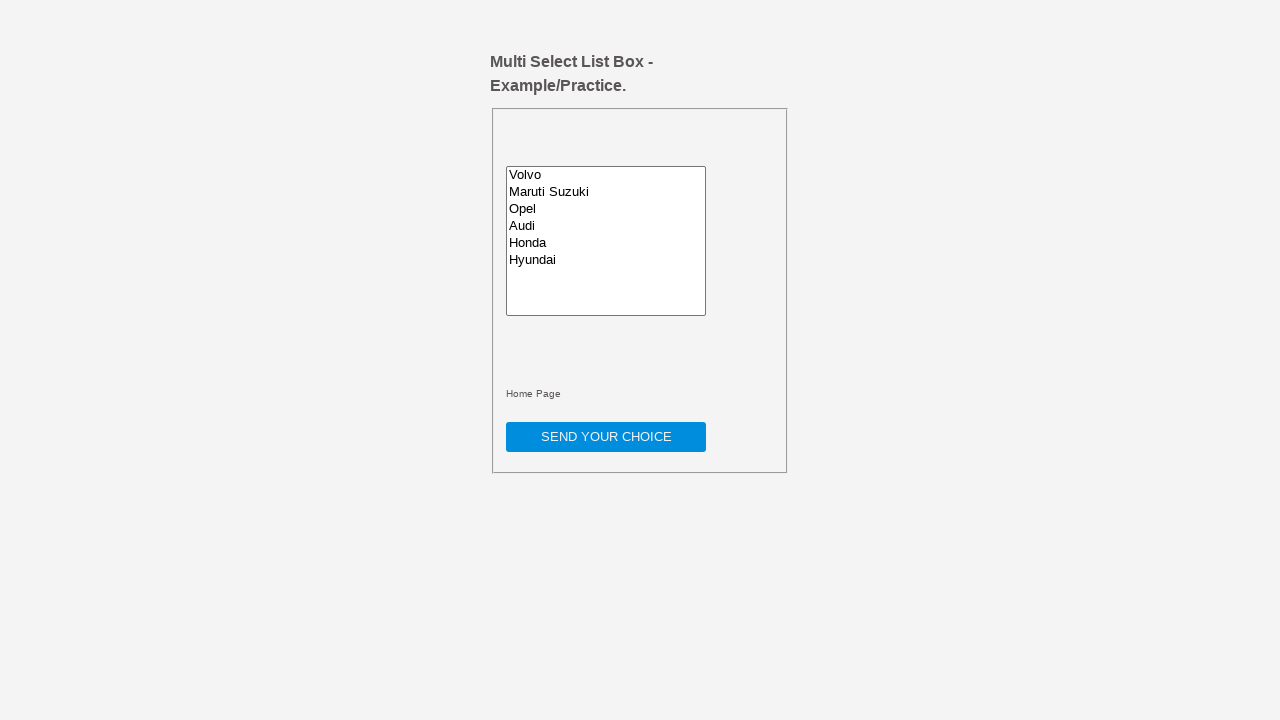